Navigates to the Invent with Python website and clicks on the "Read Online for Free" link

Starting URL: http://inventwithpython.com

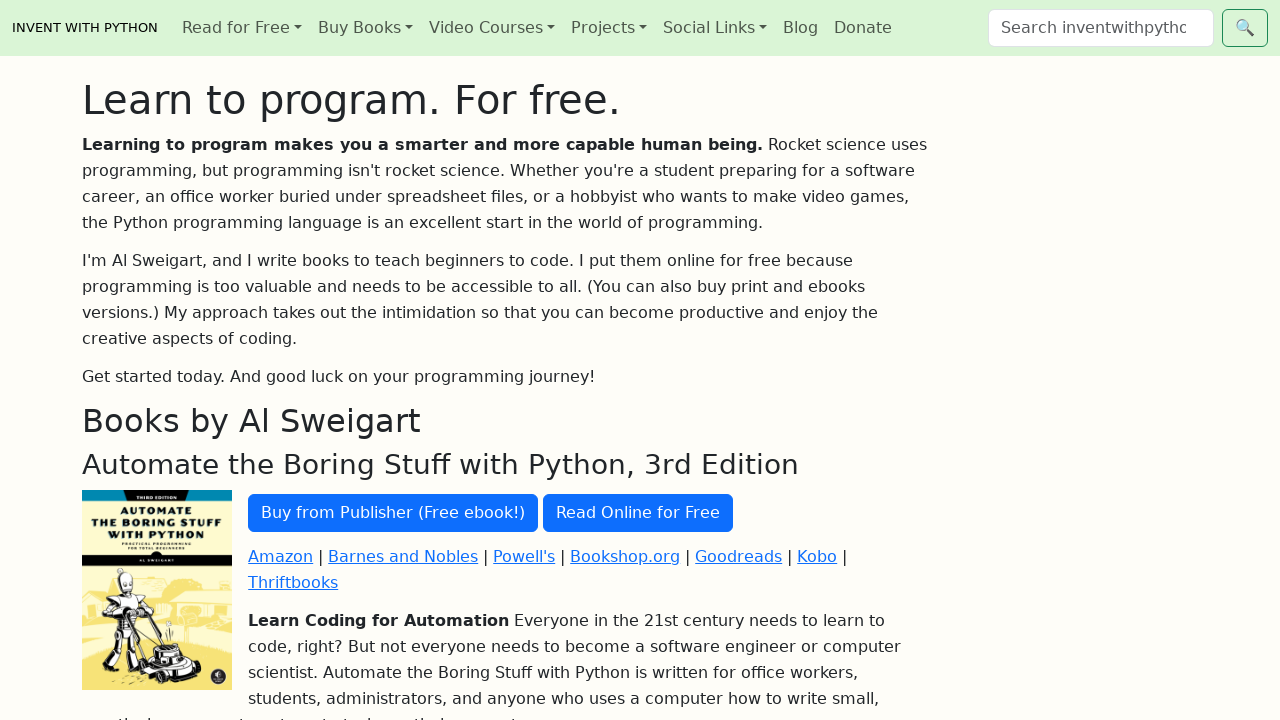

Clicked on the 'Read Online for Free' link at (638, 513) on text=Read Online for Free
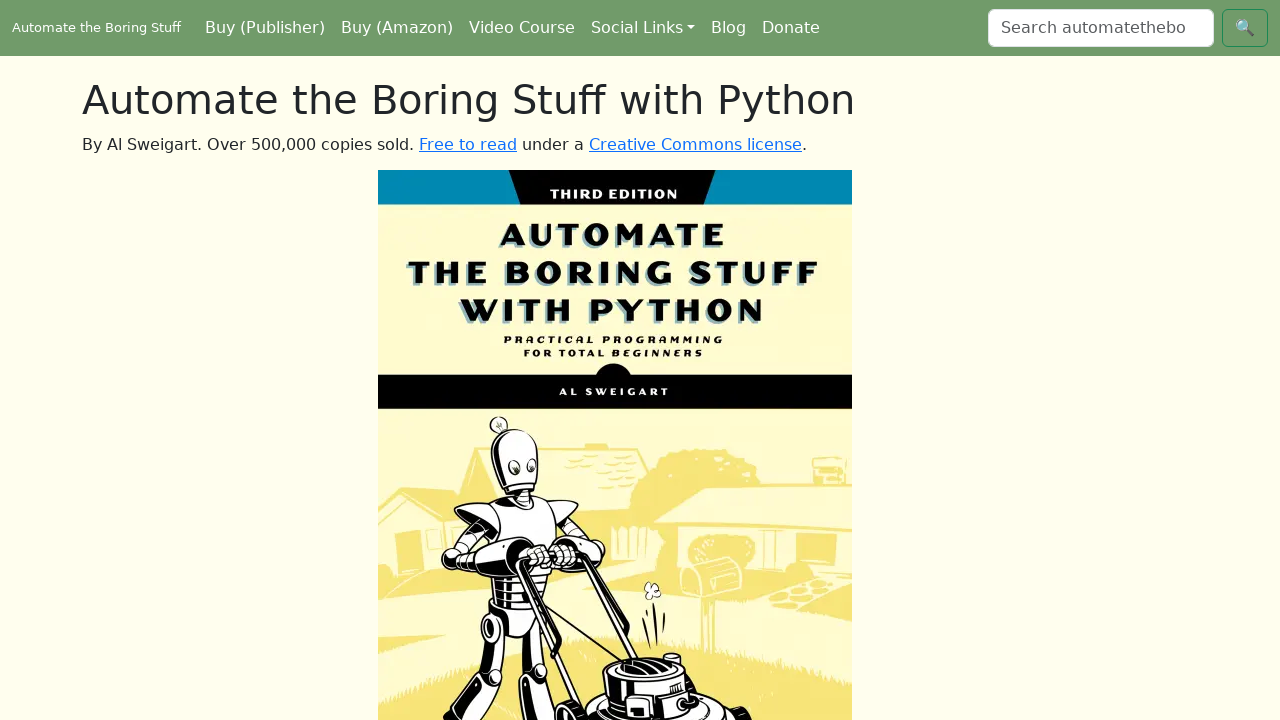

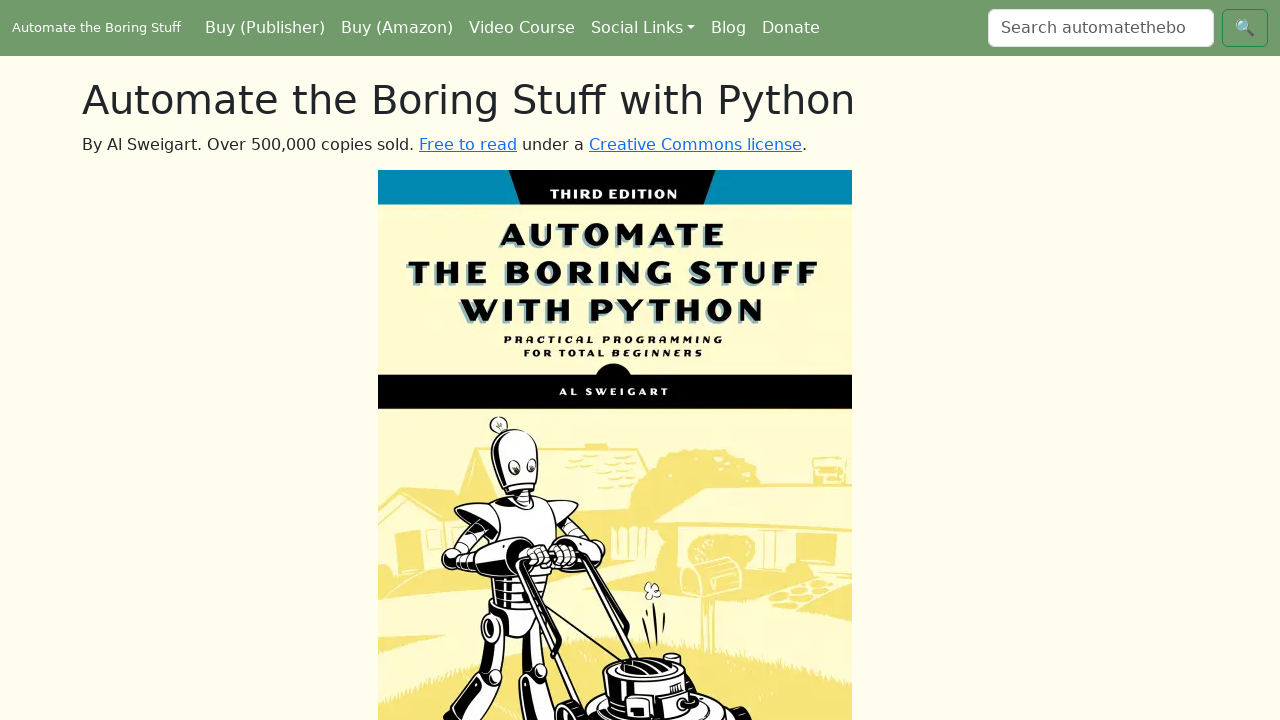